Tests a radio button form by filling in a title field, description field, and selecting a radio button option on a Selenium practice page.

Starting URL: https://rori4.github.io/selenium-practice/#/pages/practice/radio-button-form

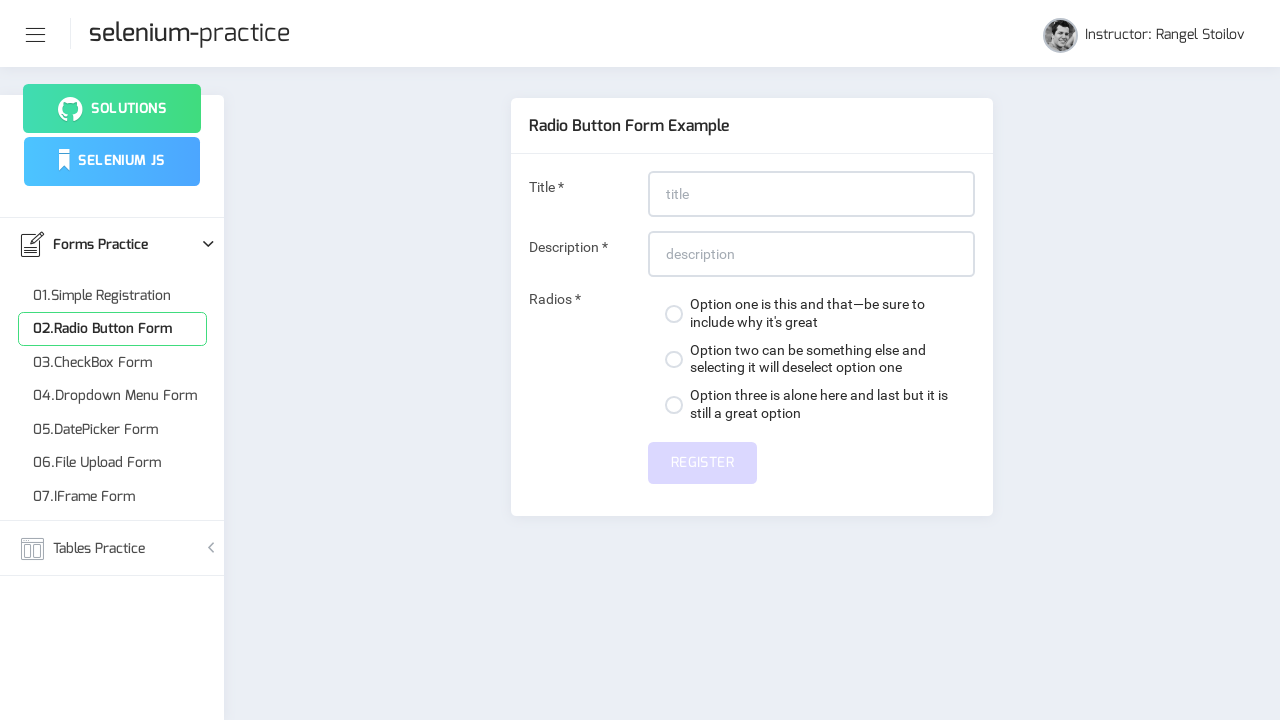

Navigated to radio button form practice page
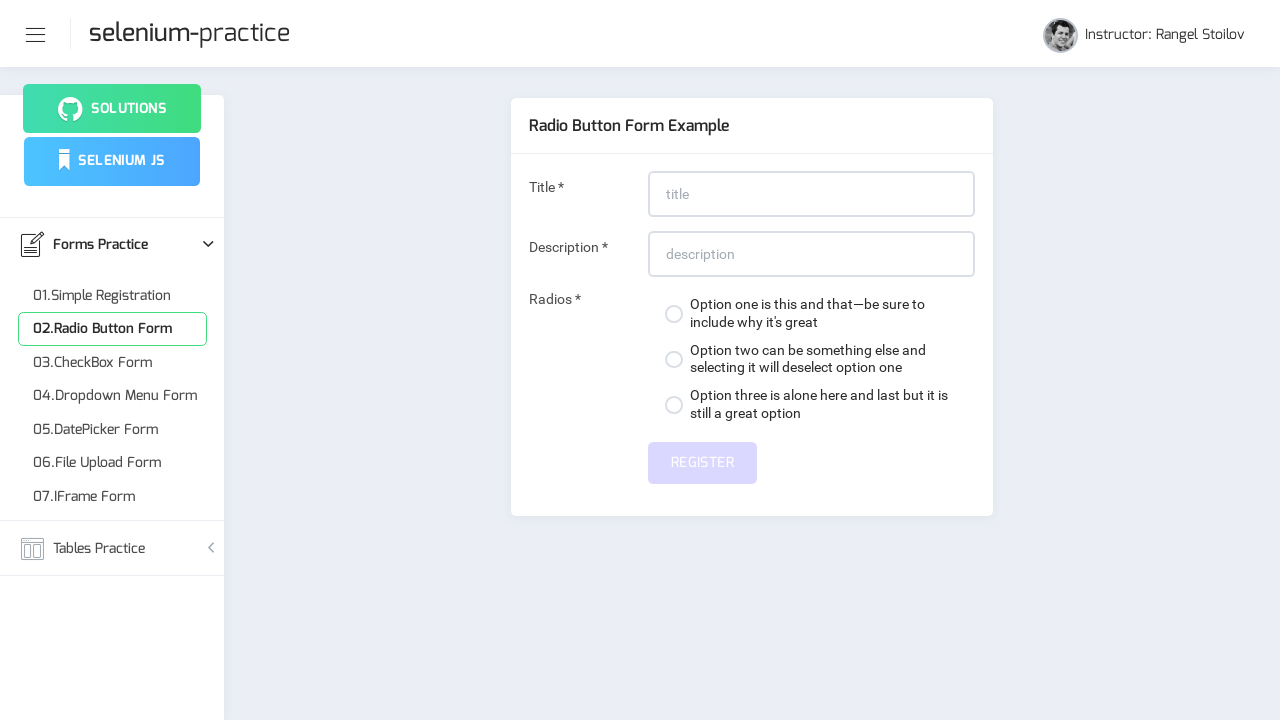

Filled title field with 'Sample Event Title' on #title
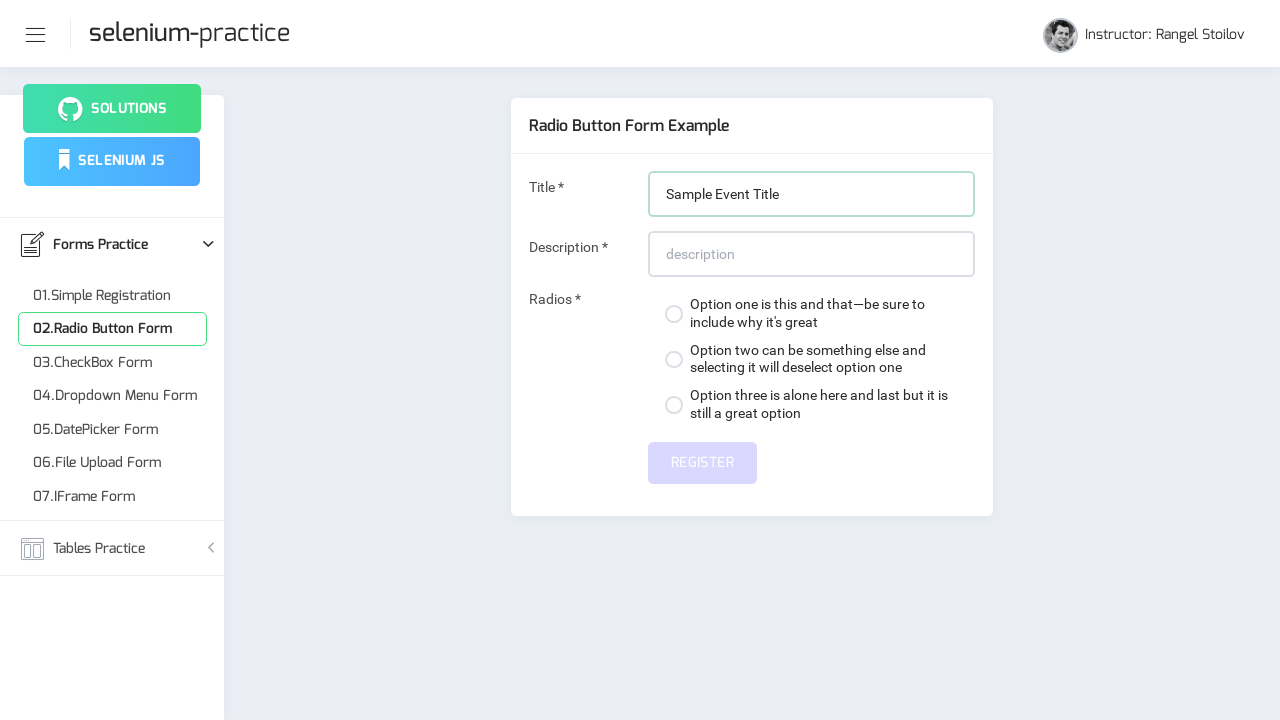

Filled description field with multi-line text on #description
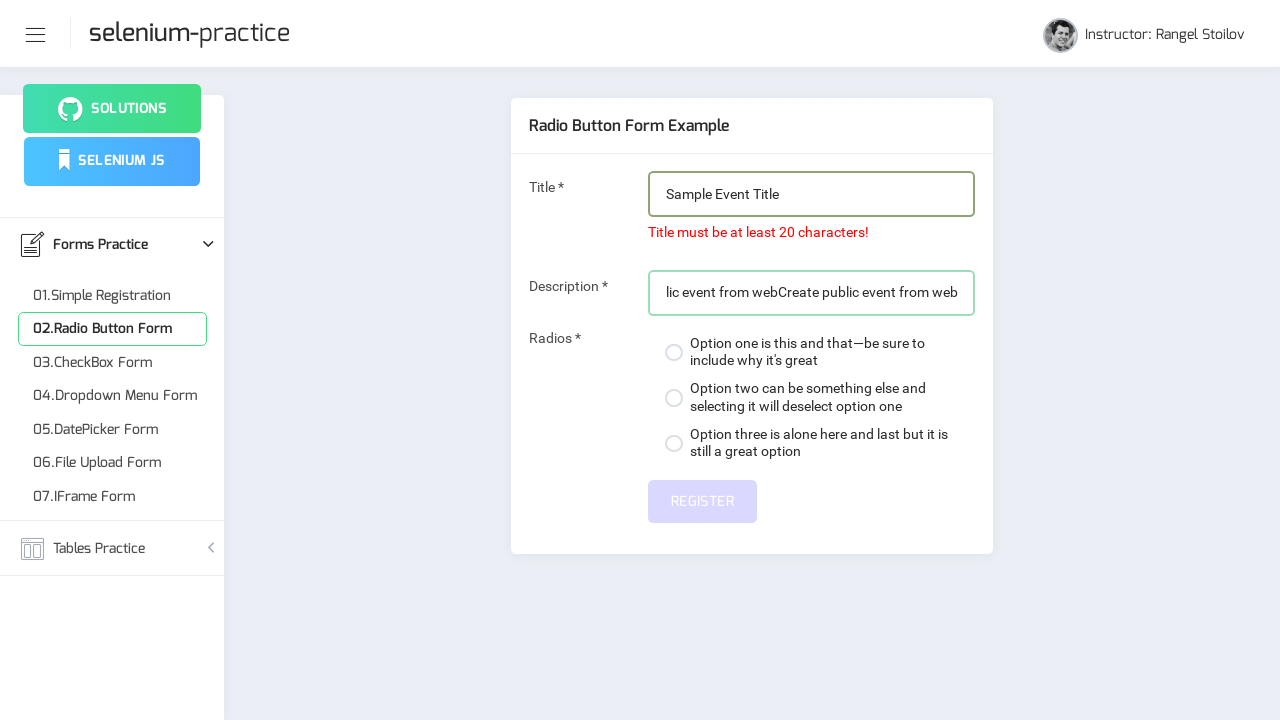

Selected first radio button option at (674, 352) on div:nth-child(1) > label > span.custom-control-indicator
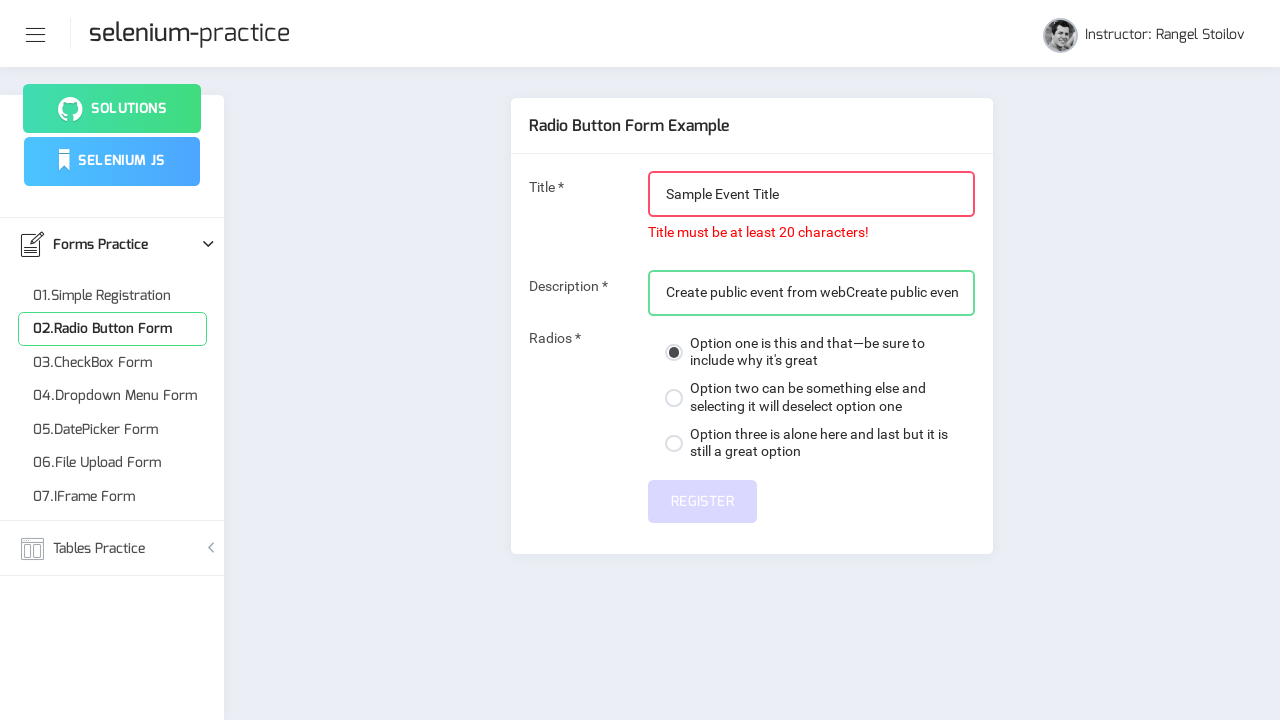

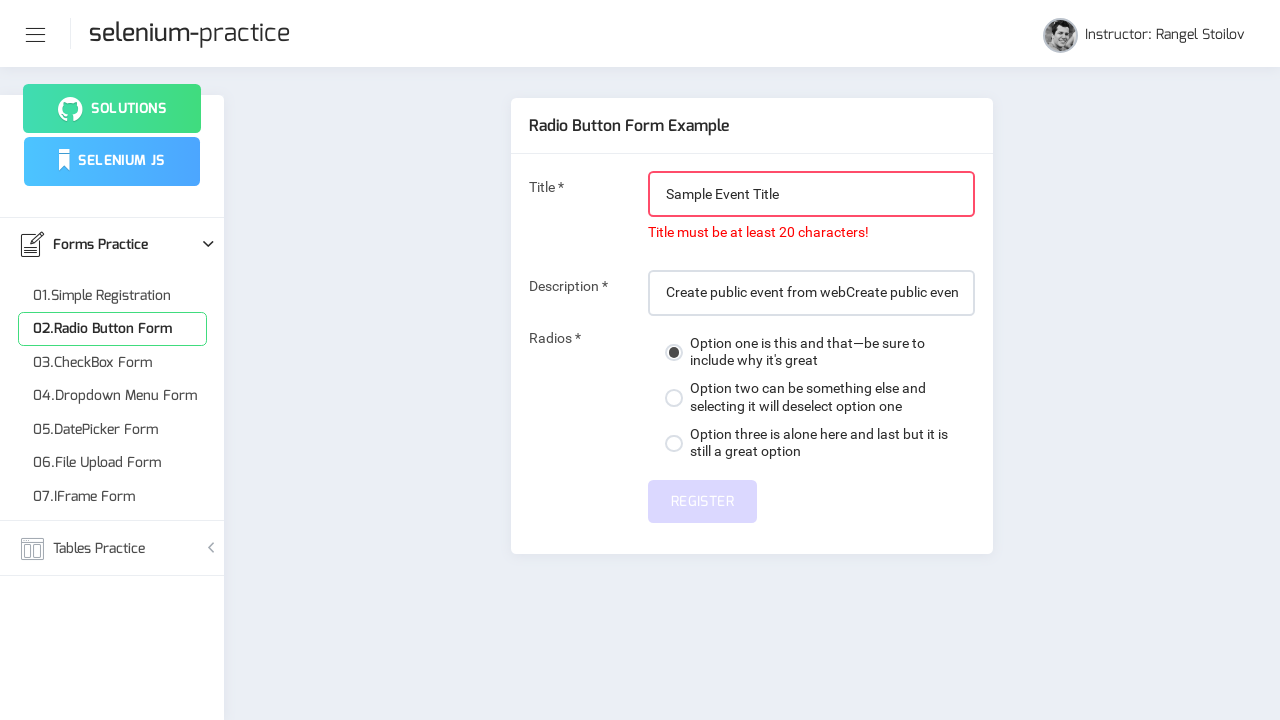